Tests the search/filter functionality on a practice e-commerce site by entering "Rice" in the search field and verifying that the filtered results contain only items matching the search term

Starting URL: https://rahulshettyacademy.com/seleniumPractise/#/offers

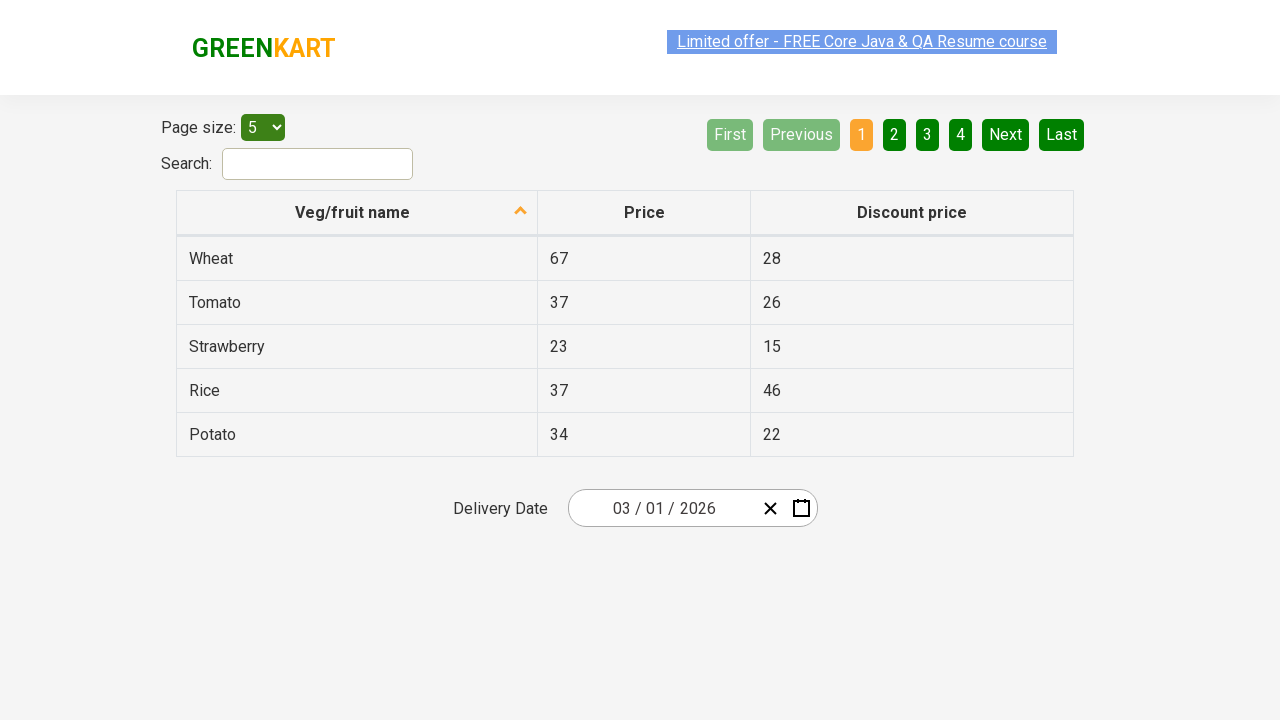

Filled search field with 'Rice' on #search-field
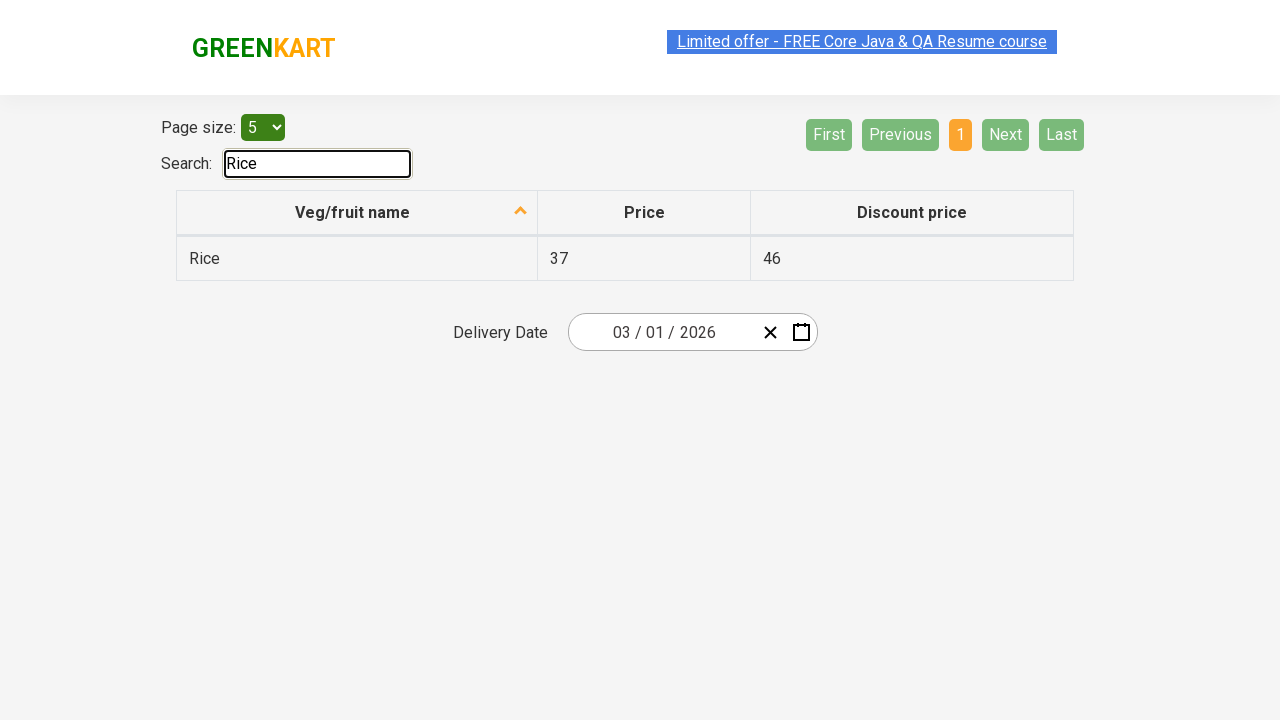

Filtered results appeared with table rows
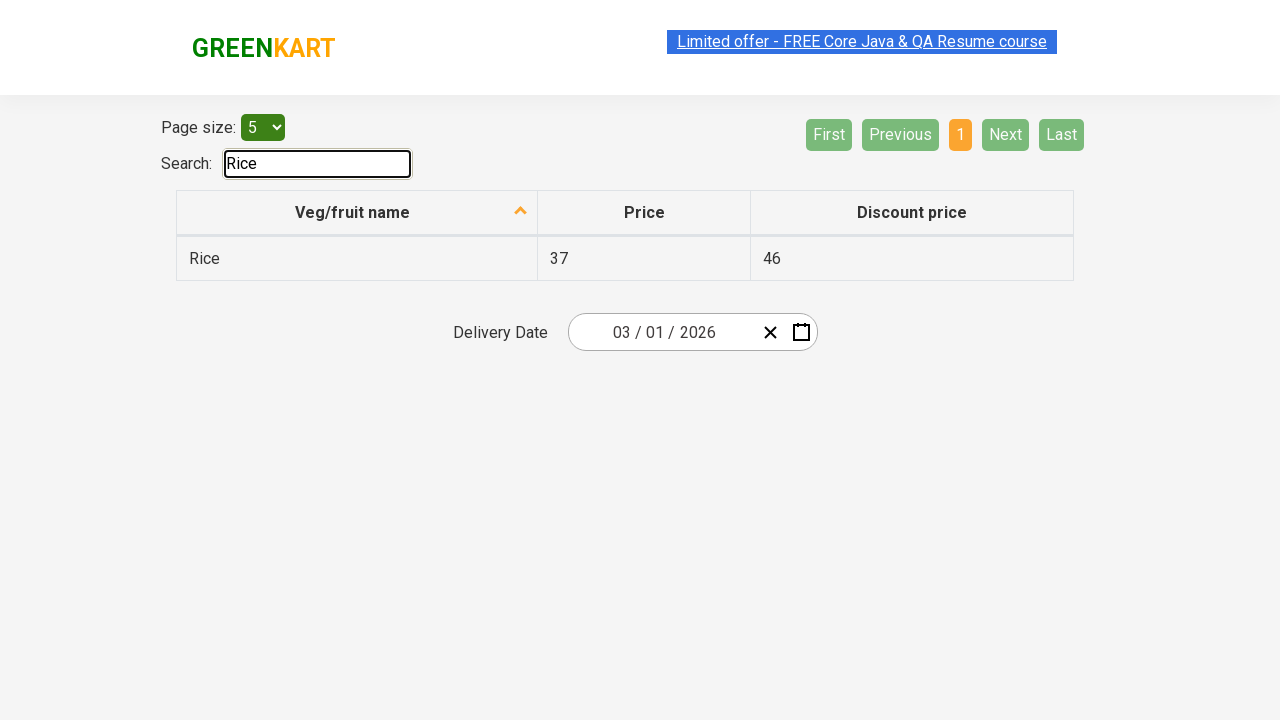

Retrieved all filtered result rows
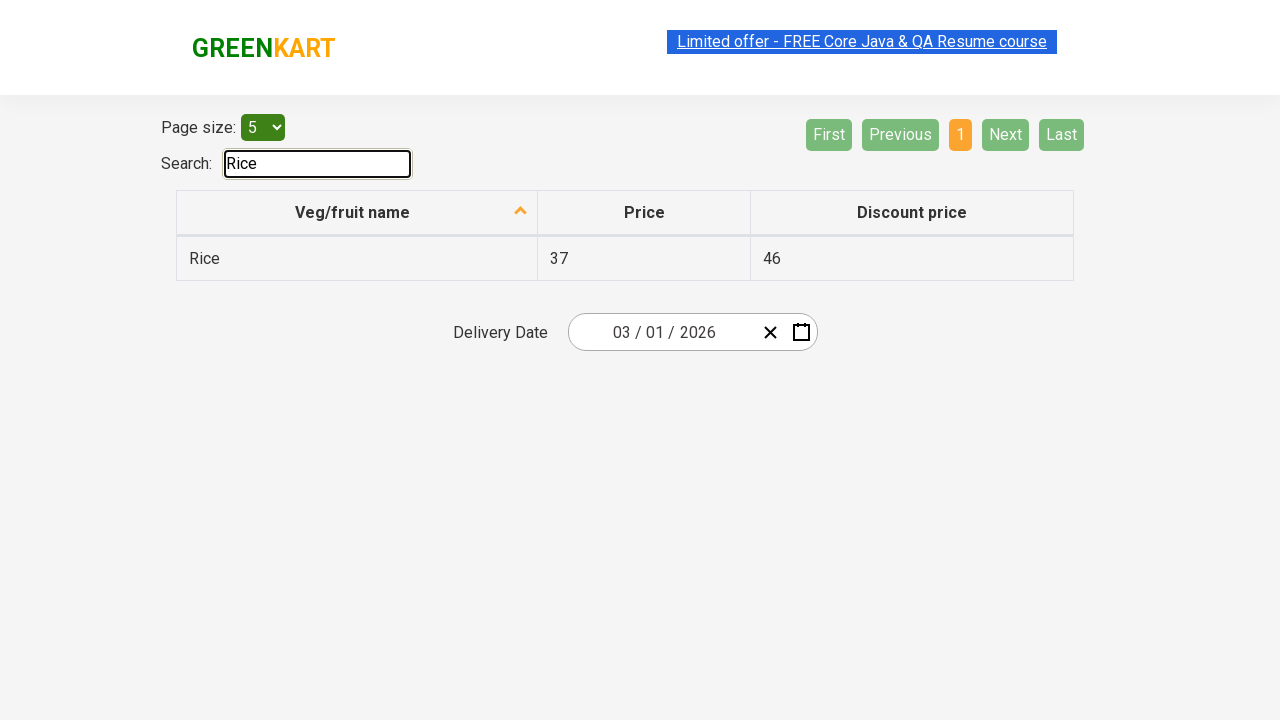

Verified that filtered results contain items matching 'Rice' search term
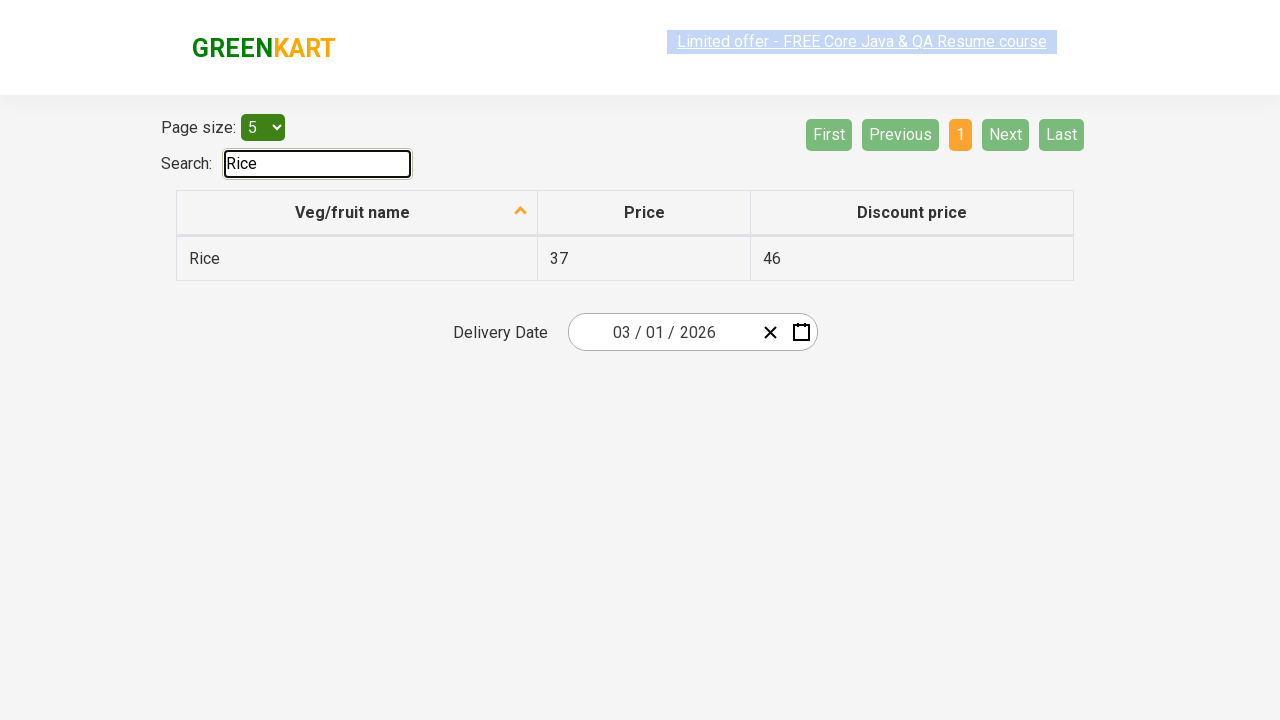

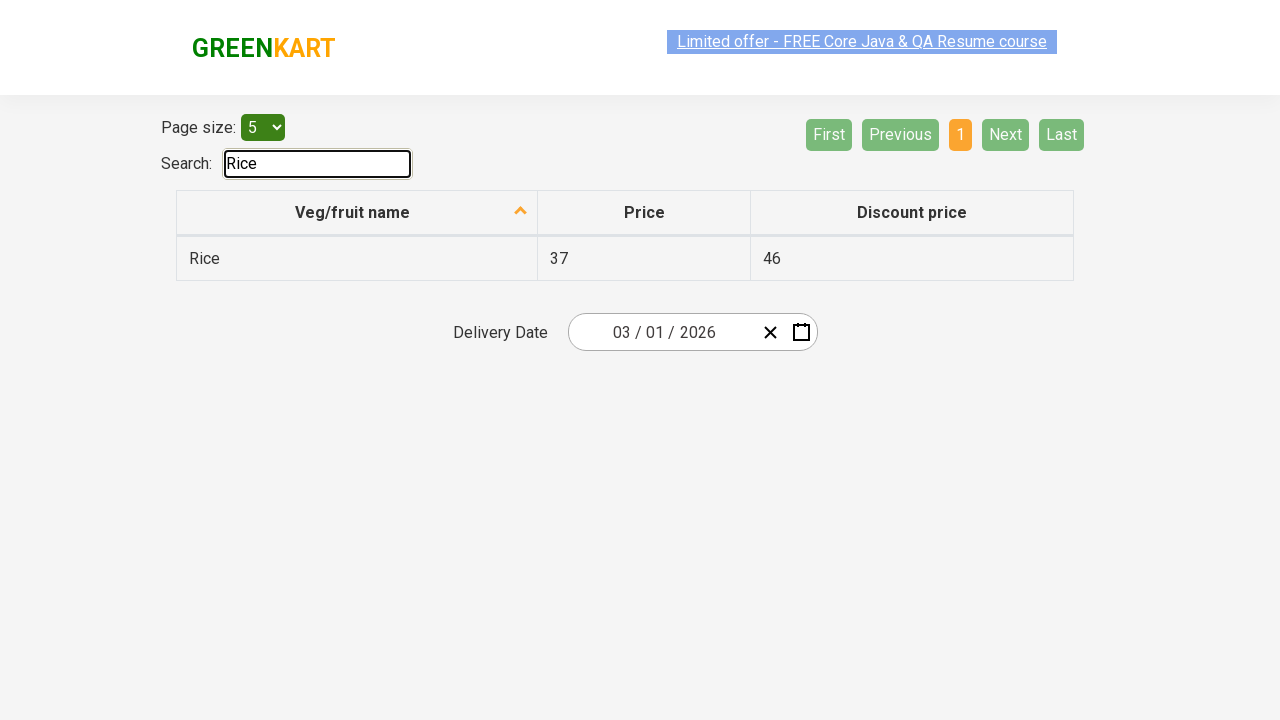